Tests submitting a current address in the text box form and verifies the output displays the entered address

Starting URL: https://demoqa.com/text-box

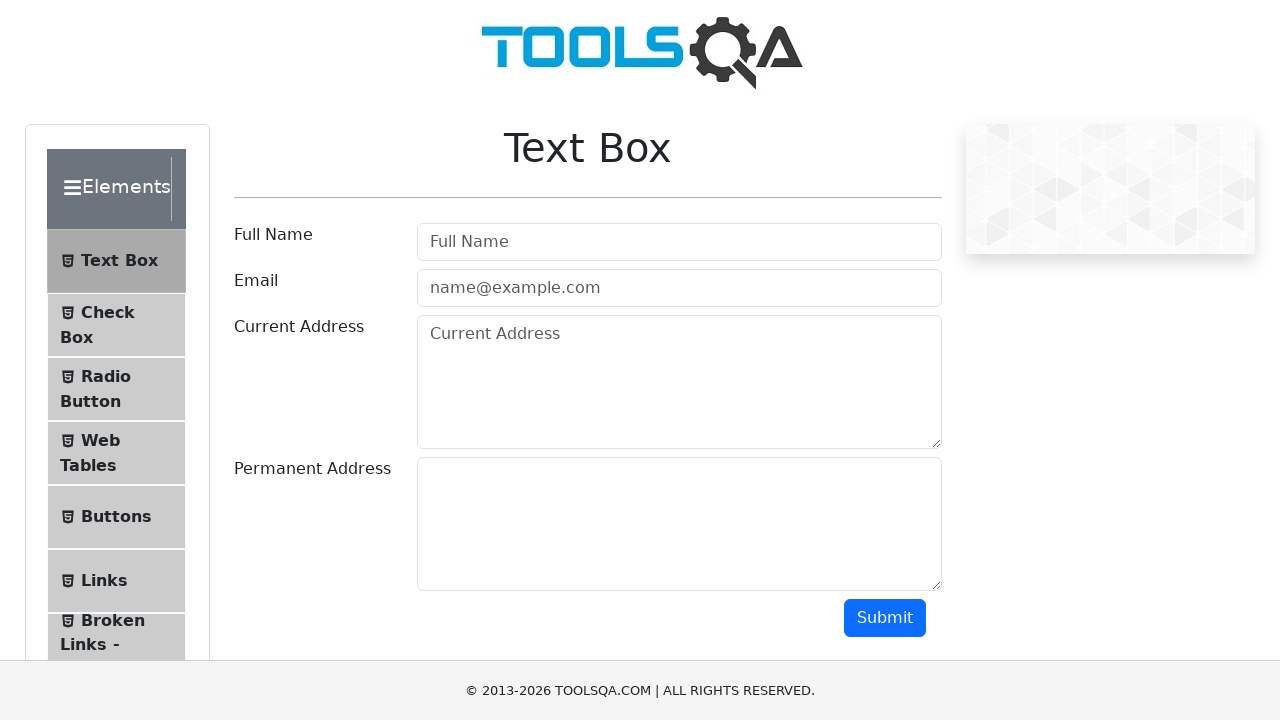

Filled current address field with 'Budapest, Viola 100, 777' on textarea#currentAddress
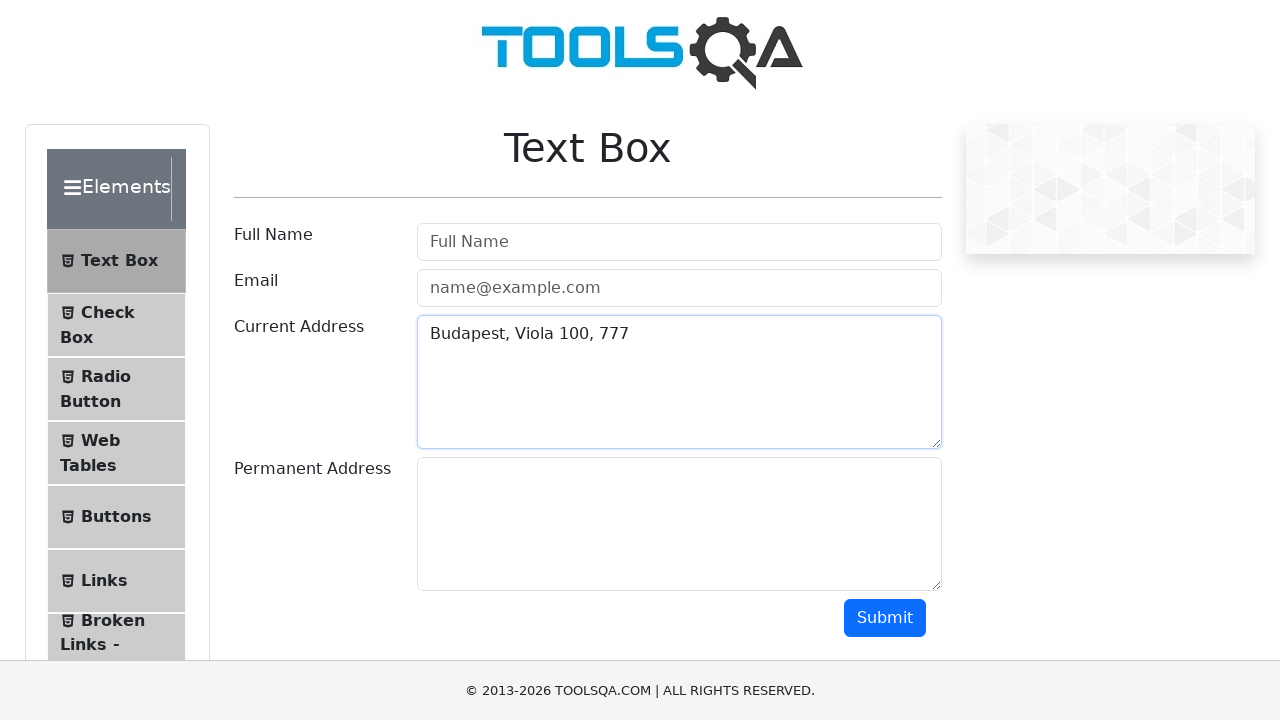

Scrolled submit button into view
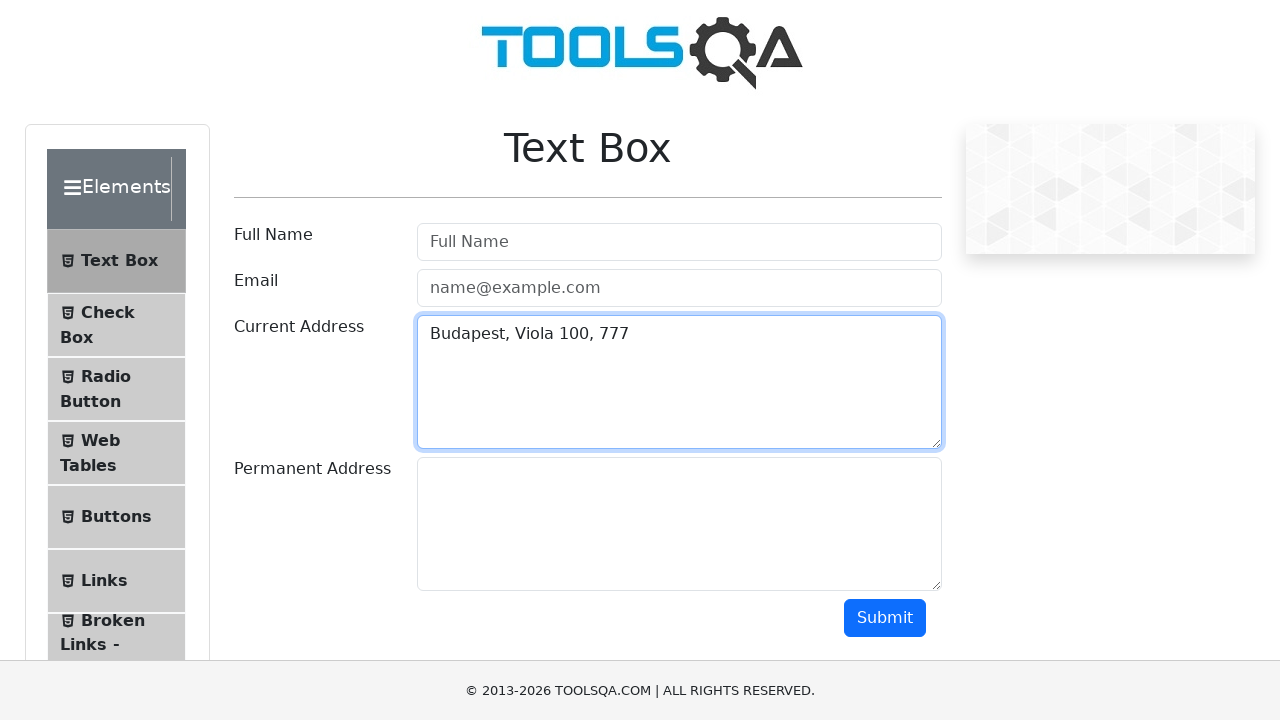

Clicked submit button to submit current address at (885, 618) on #submit
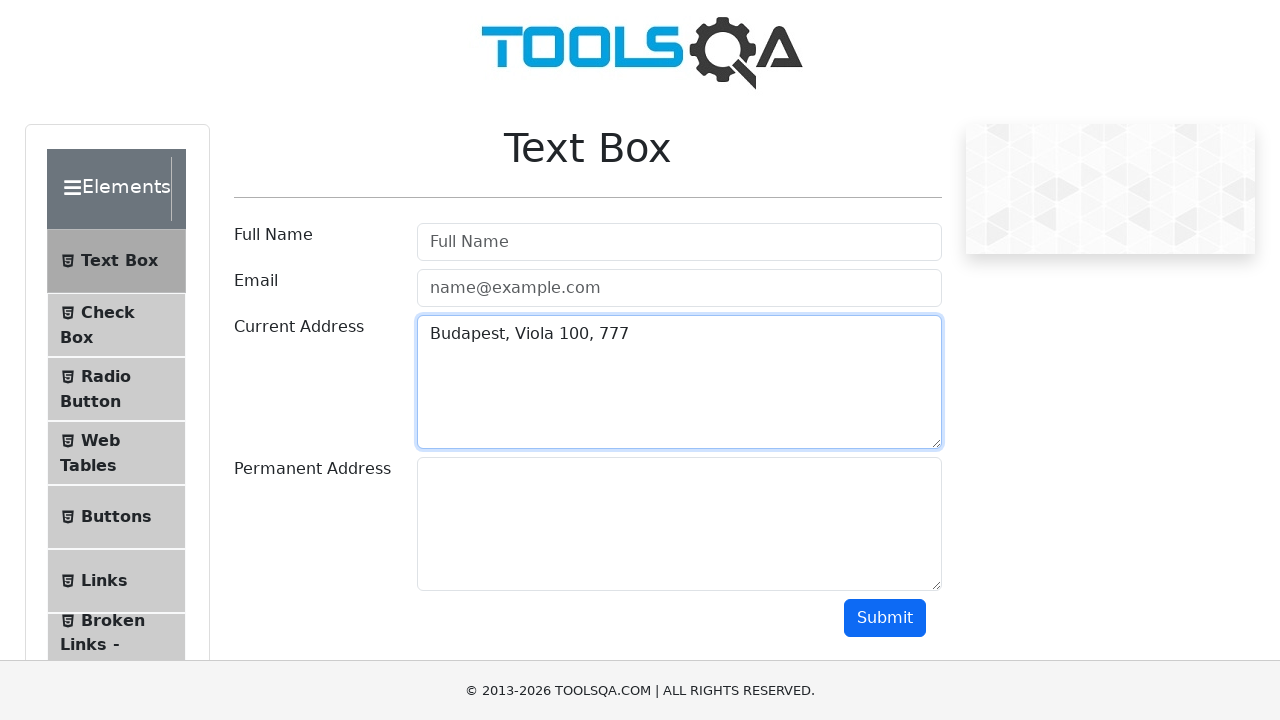

Verified current address output field is displayed
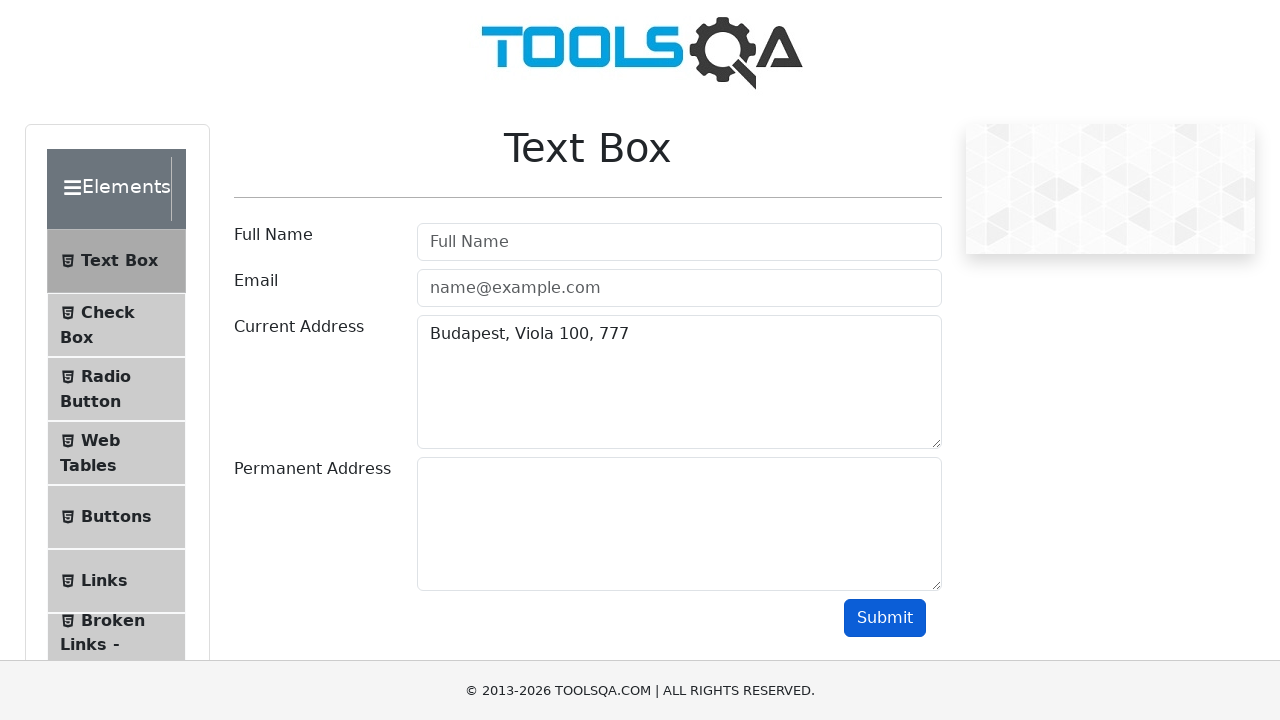

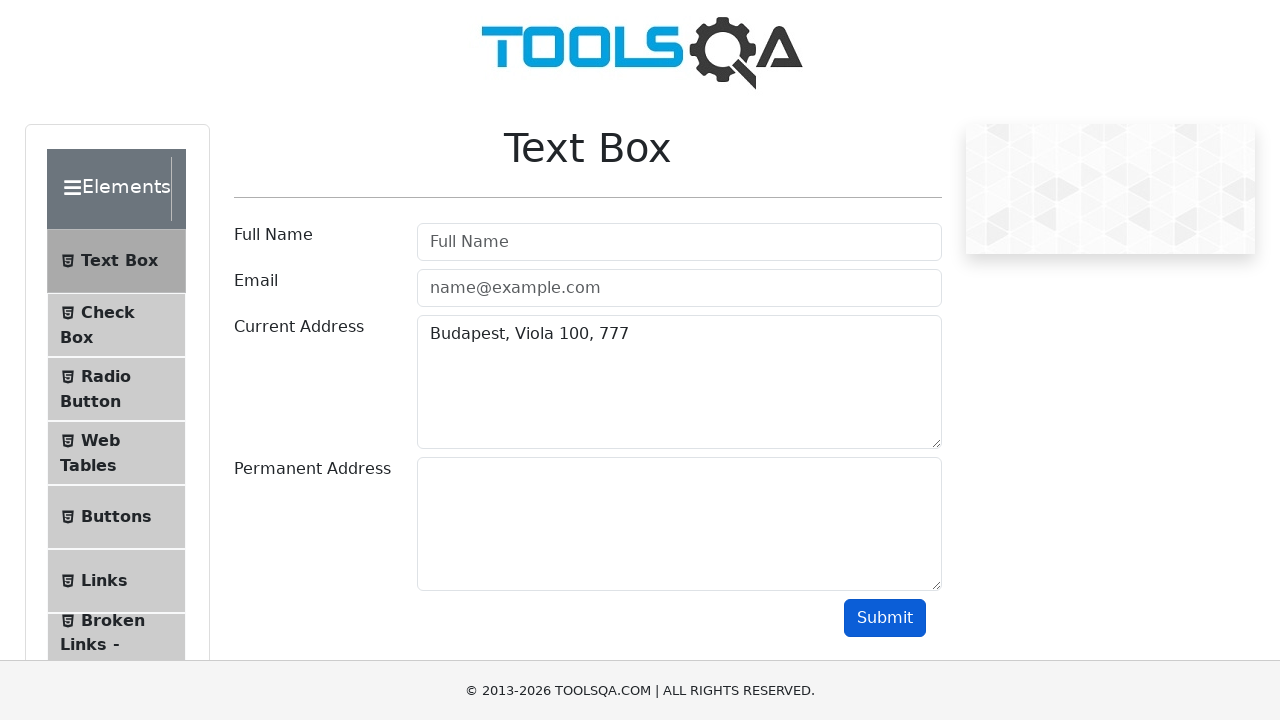